Tests element scoping by finding links within a footer section, opens each link in a new tab using keyboard shortcut, then iterates through all opened browser tabs.

Starting URL: https://rahulshettyacademy.com/AutomationPractice/

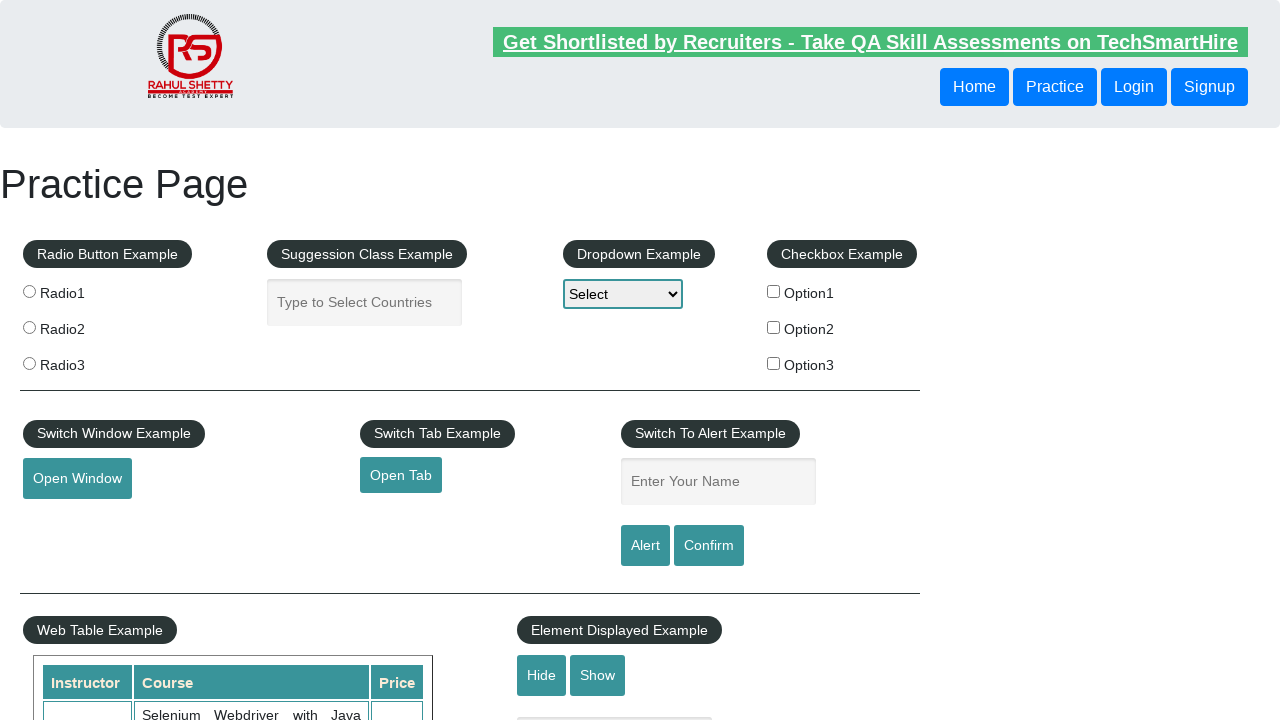

Footer element #gf-BIG loaded
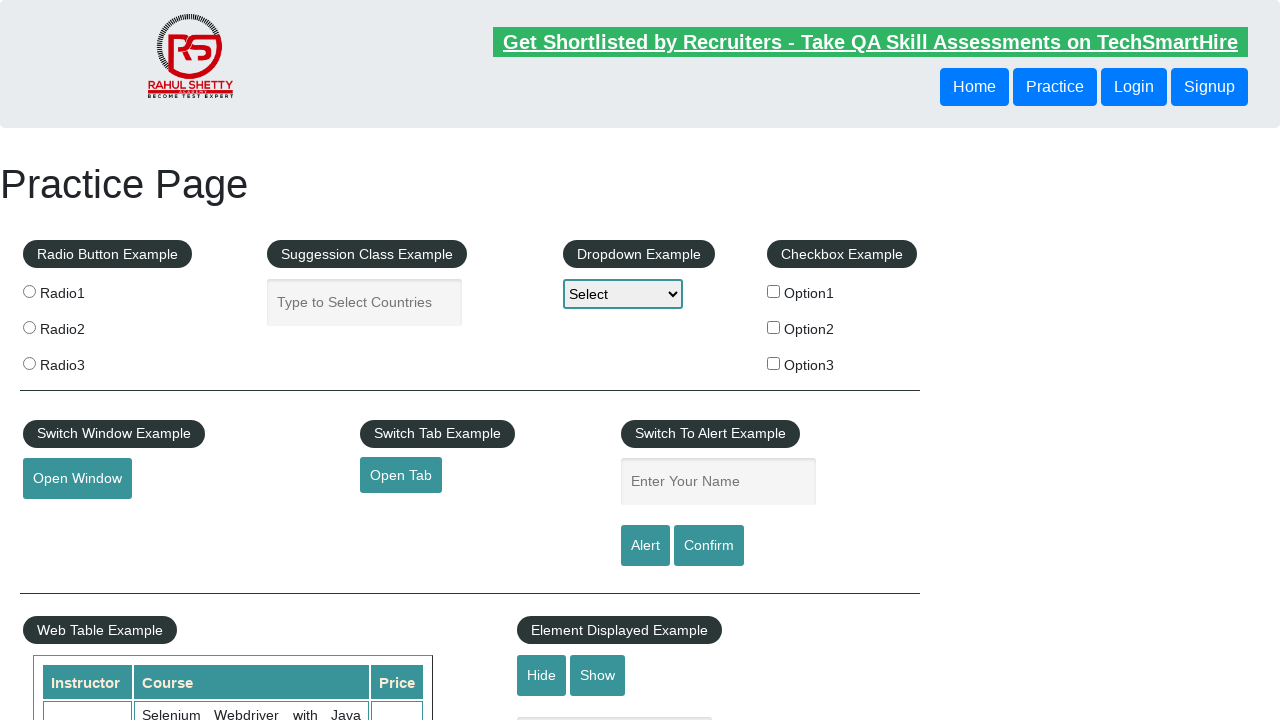

Located footer element for scoping
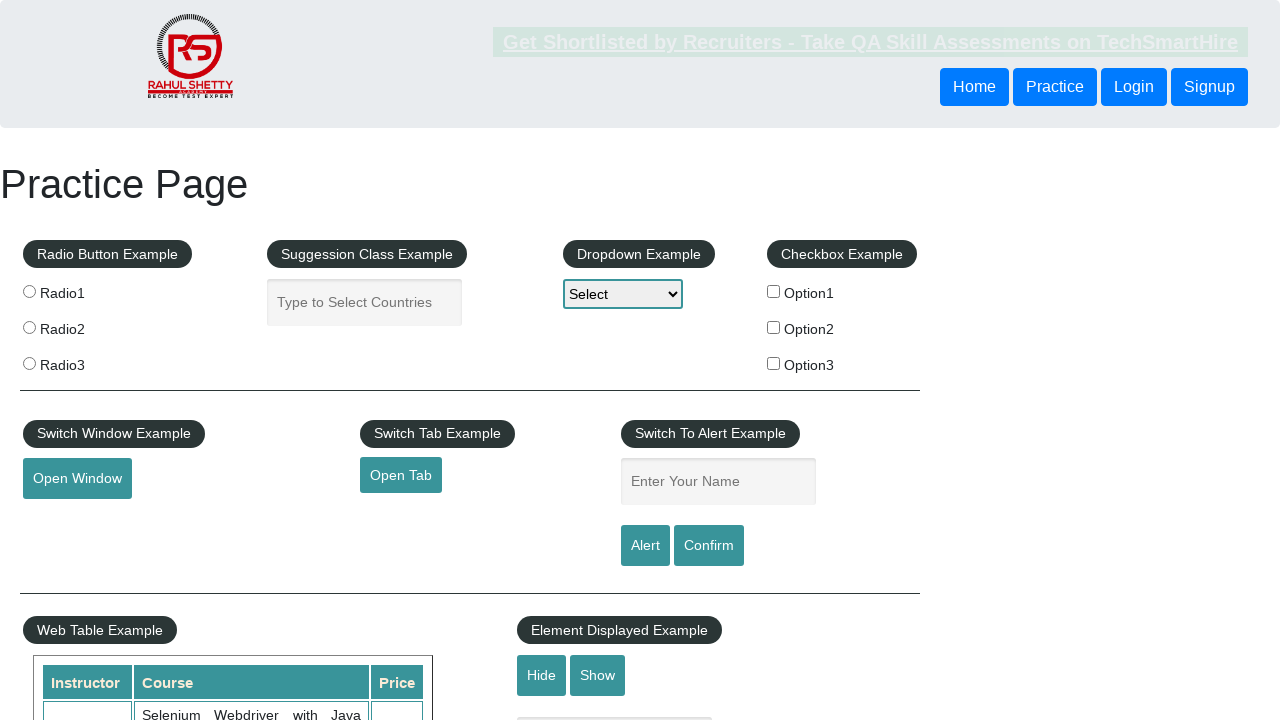

Located all links in first footer column
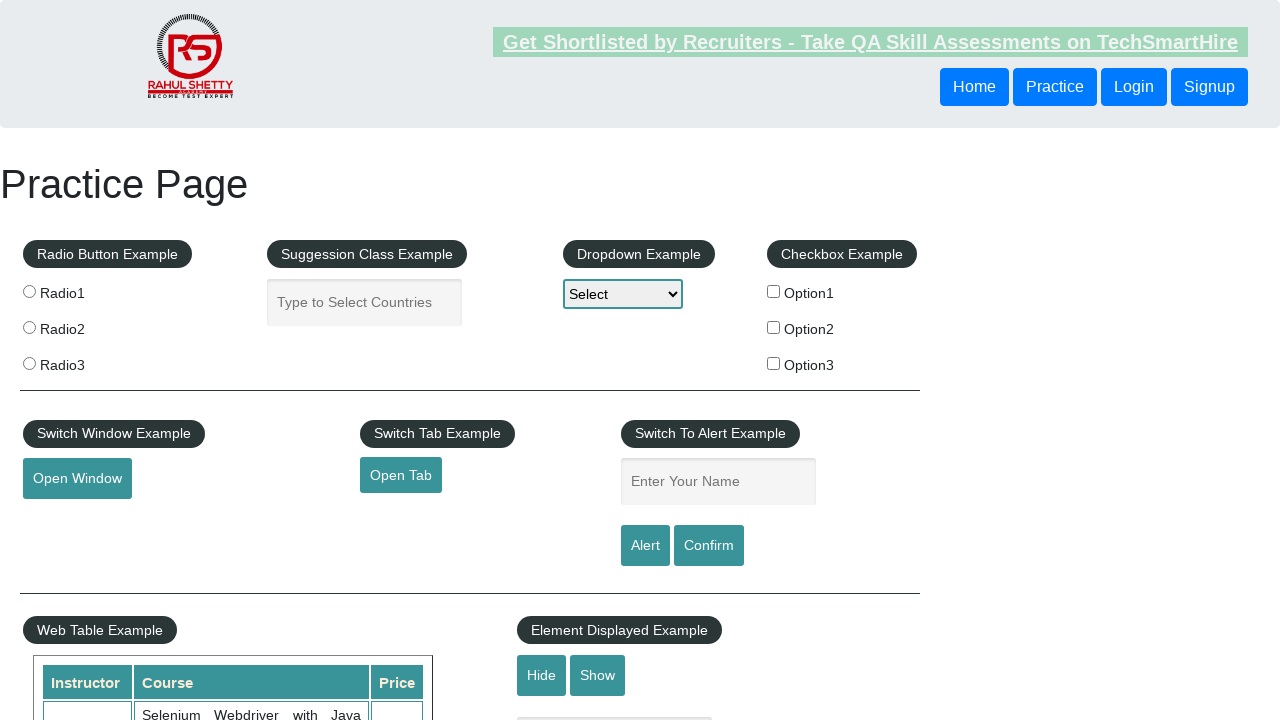

Found 5 links in footer column
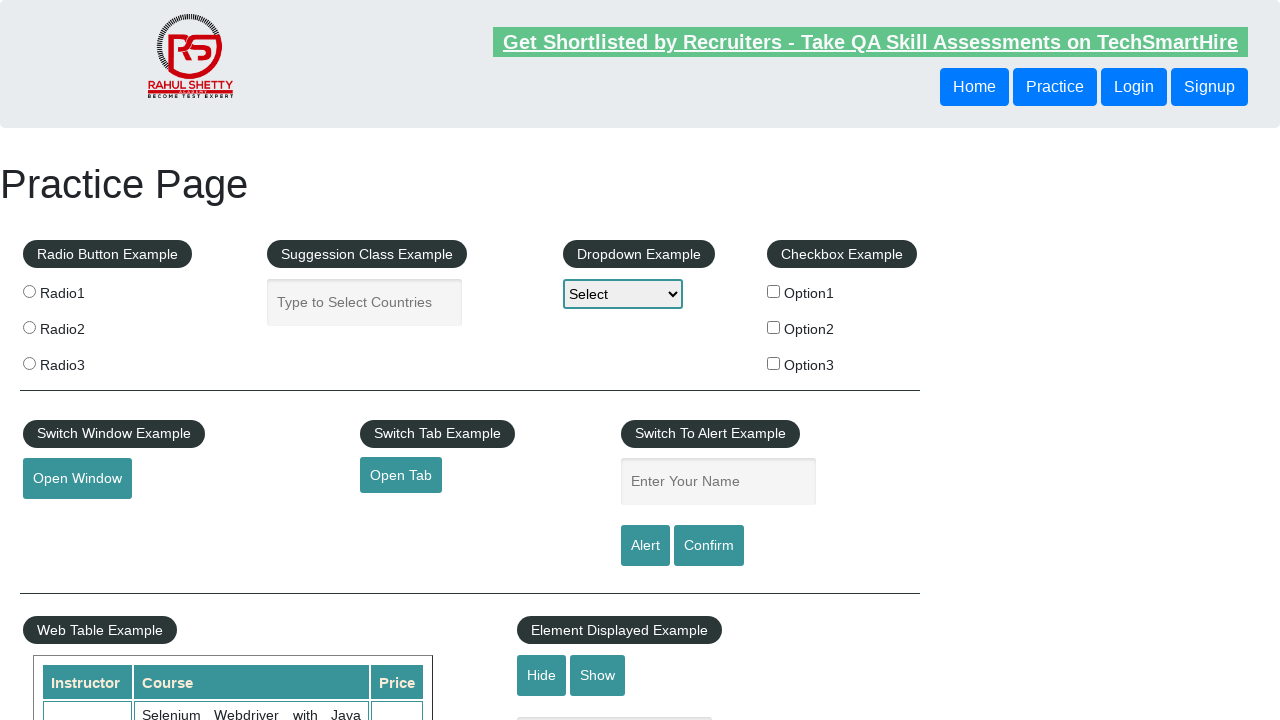

Opened footer link 1 in new tab using Ctrl+Click at (68, 520) on #gf-BIG >> xpath=//table/tbody/tr/td[1]/ul >> a >> nth=1
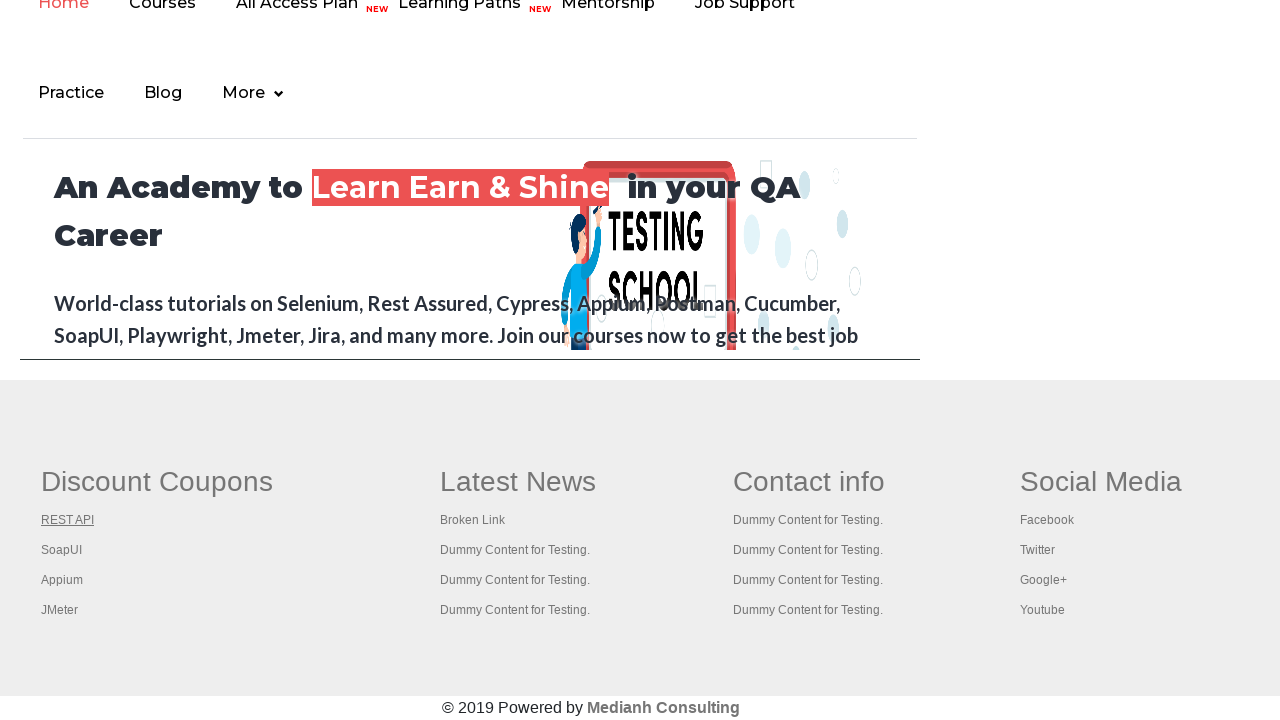

Waited 2 seconds for new tab to open
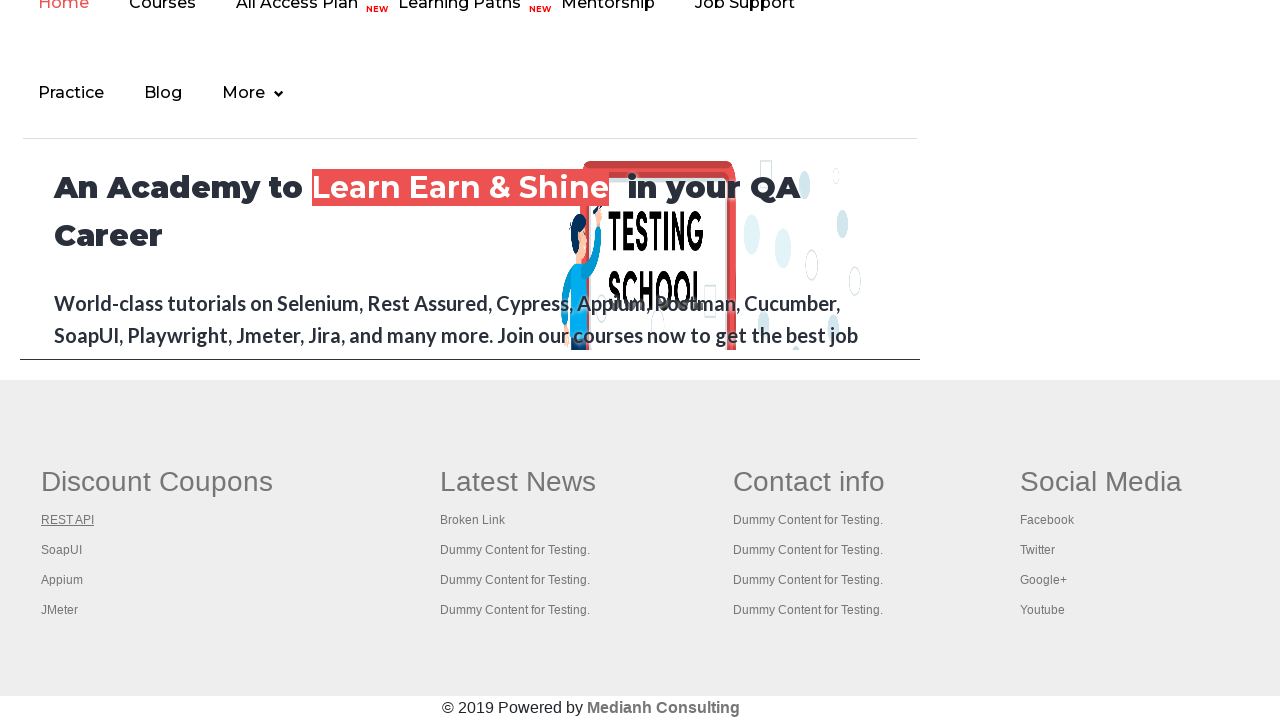

Opened footer link 2 in new tab using Ctrl+Click at (62, 550) on #gf-BIG >> xpath=//table/tbody/tr/td[1]/ul >> a >> nth=2
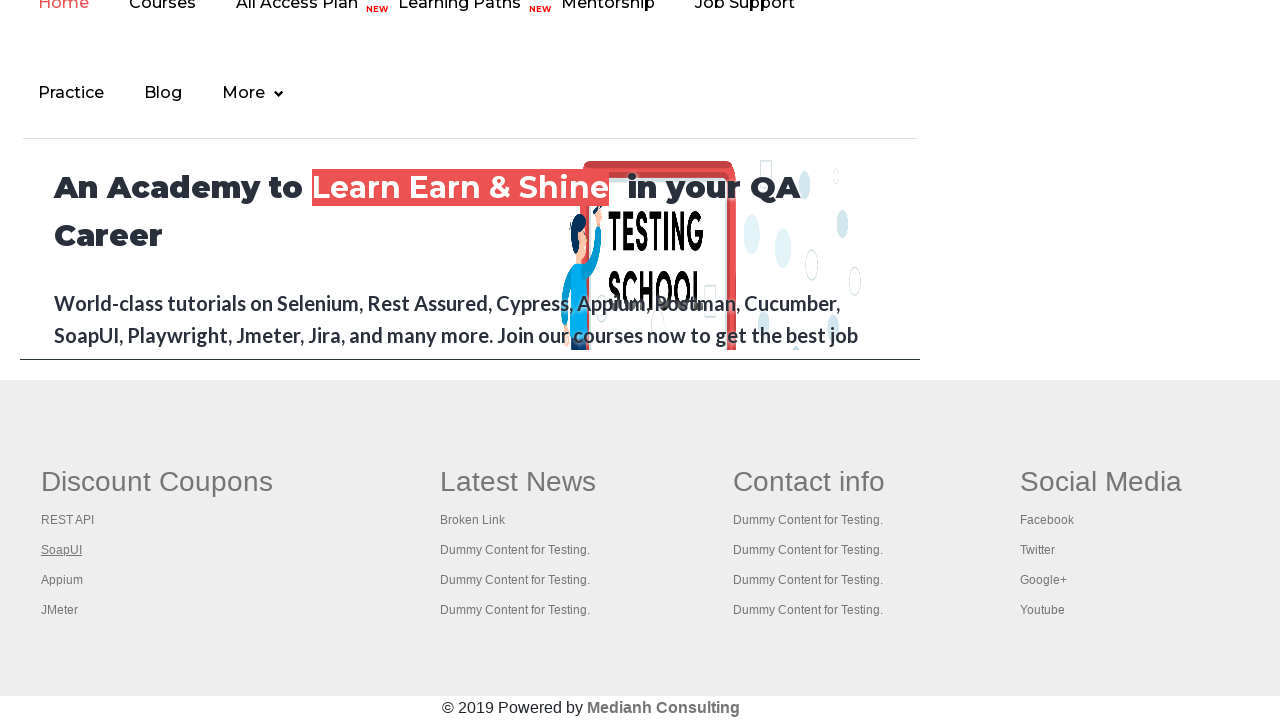

Waited 2 seconds for new tab to open
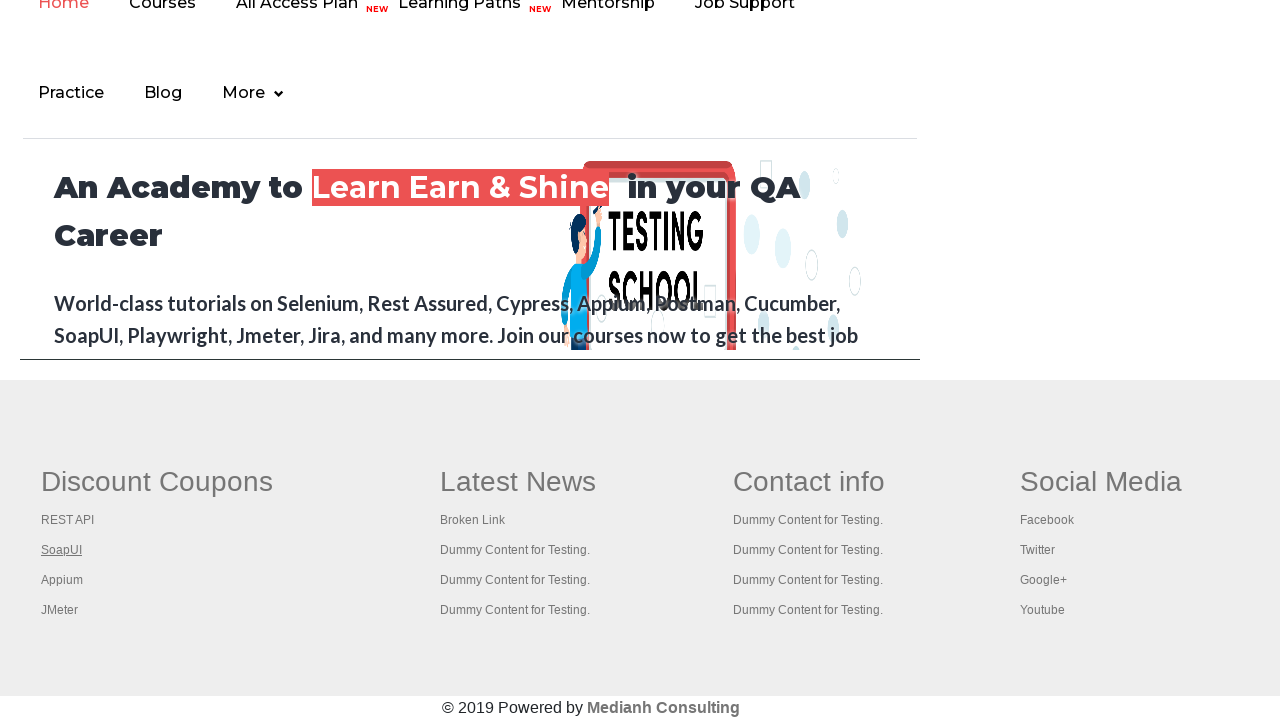

Opened footer link 3 in new tab using Ctrl+Click at (62, 580) on #gf-BIG >> xpath=//table/tbody/tr/td[1]/ul >> a >> nth=3
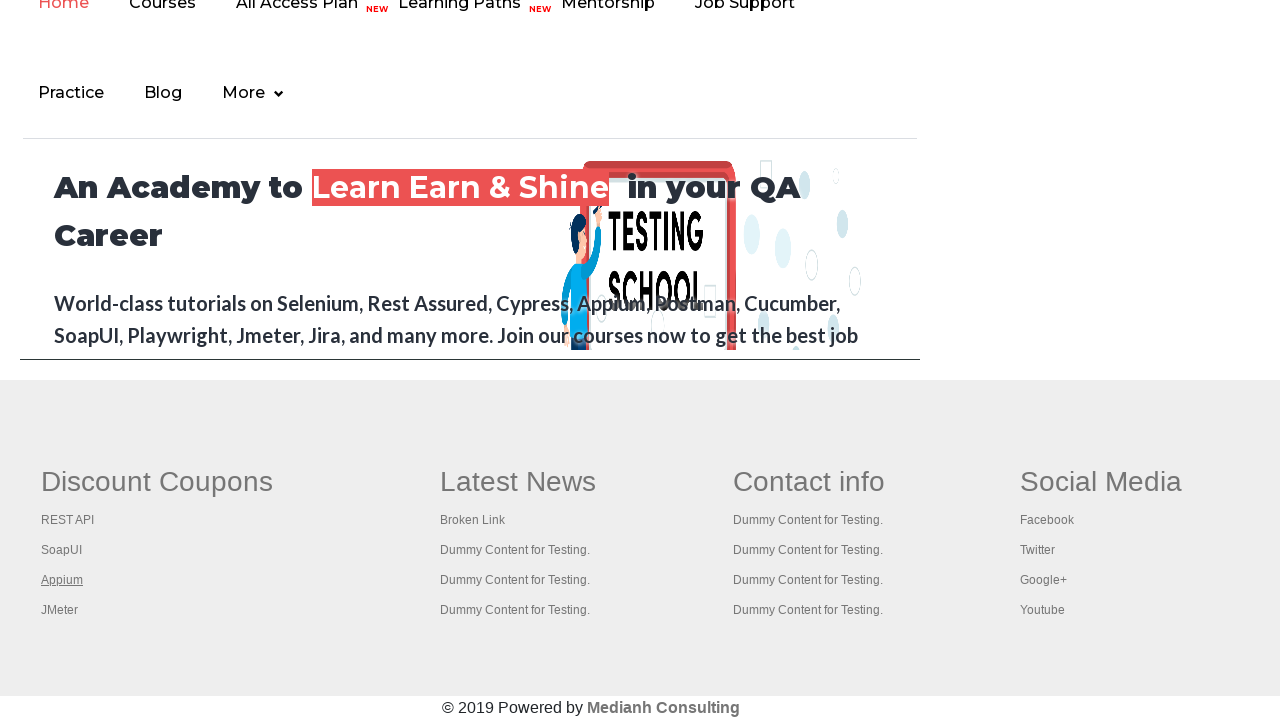

Waited 2 seconds for new tab to open
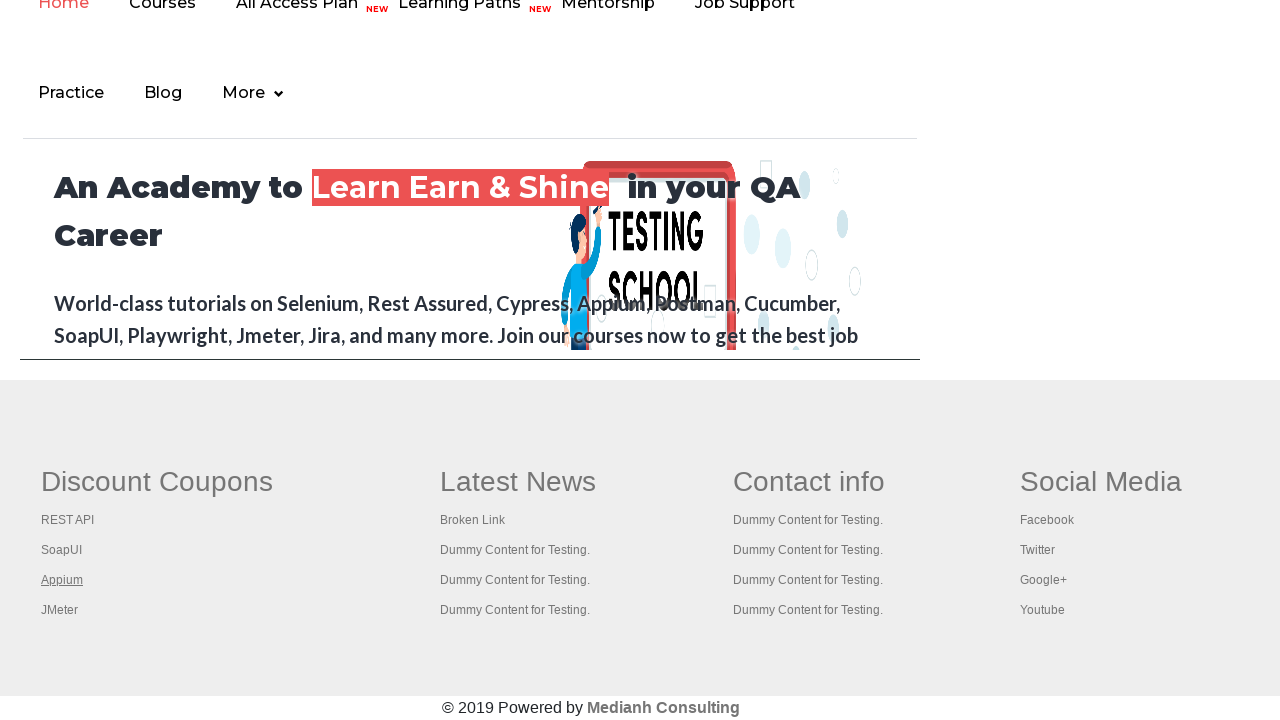

Opened footer link 4 in new tab using Ctrl+Click at (60, 610) on #gf-BIG >> xpath=//table/tbody/tr/td[1]/ul >> a >> nth=4
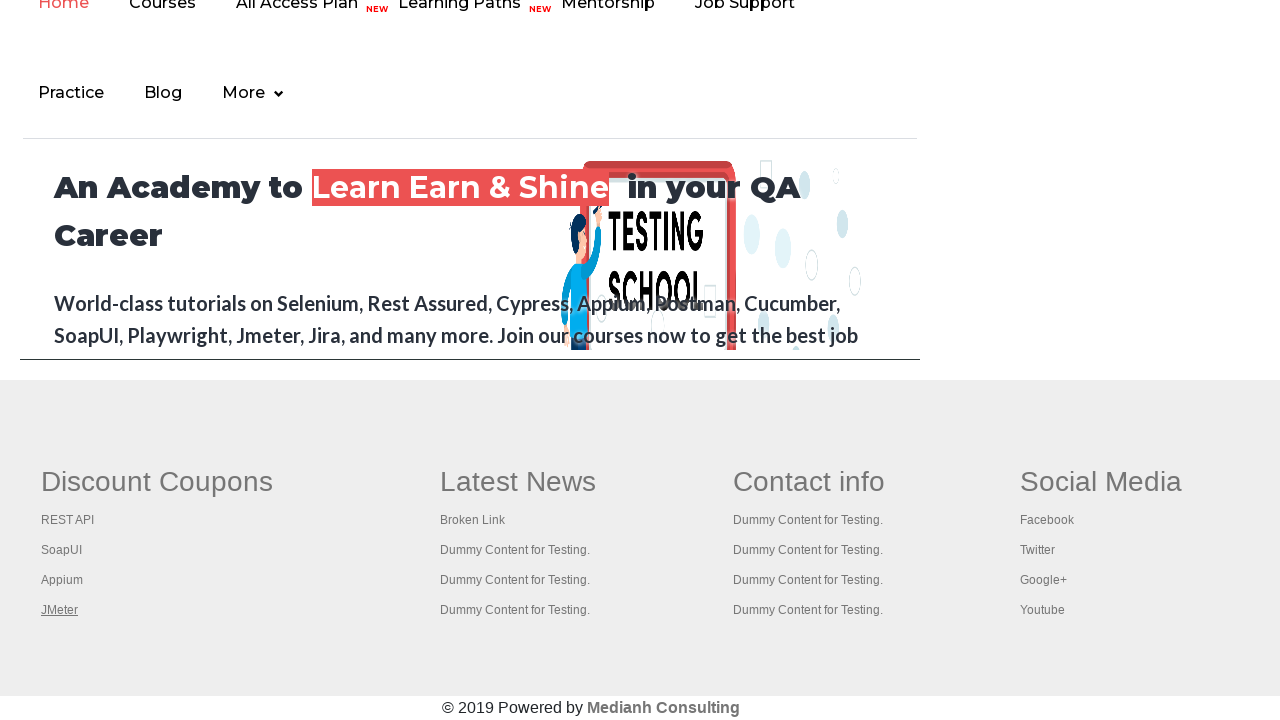

Waited 2 seconds for new tab to open
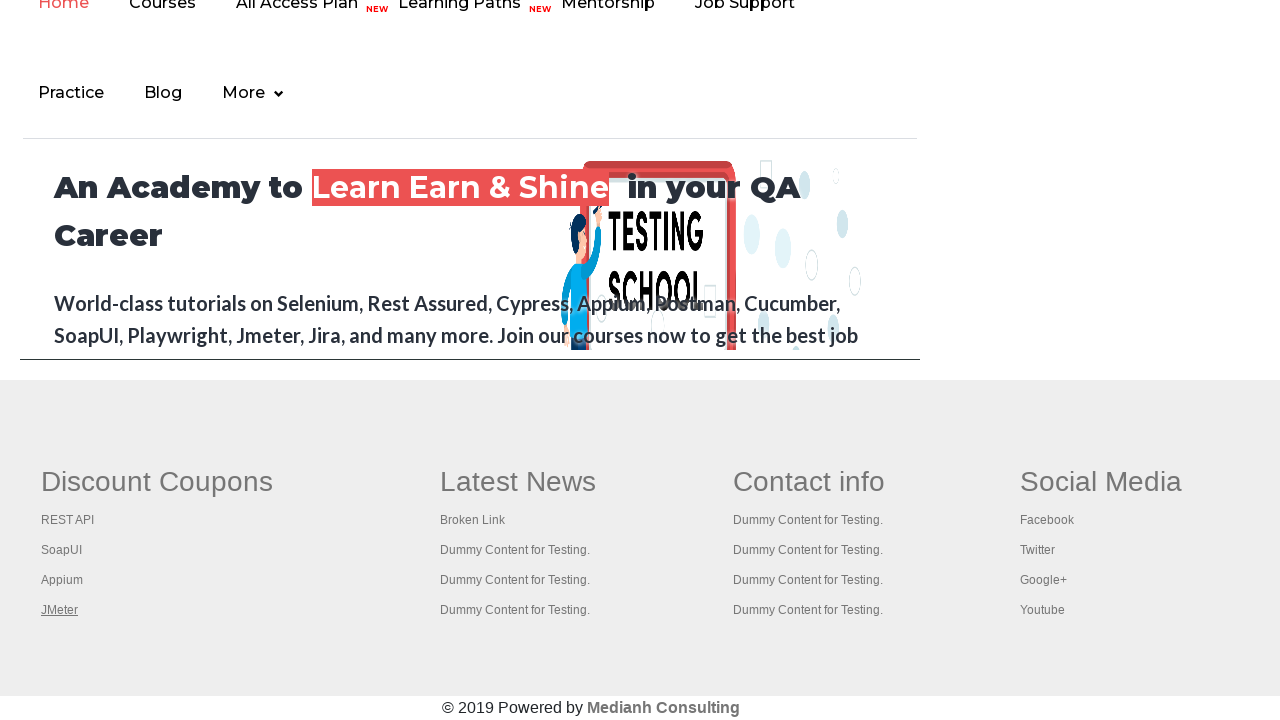

Retrieved all 5 open browser tabs
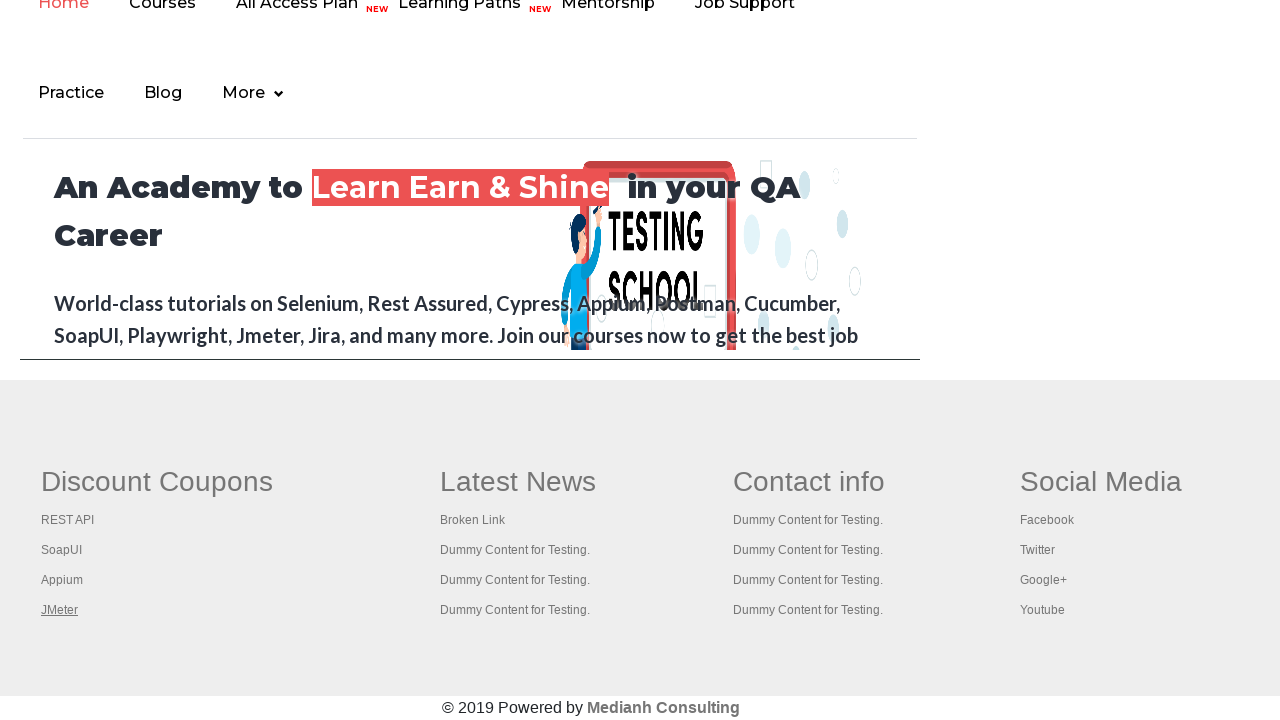

Switched to tab 1 of 5
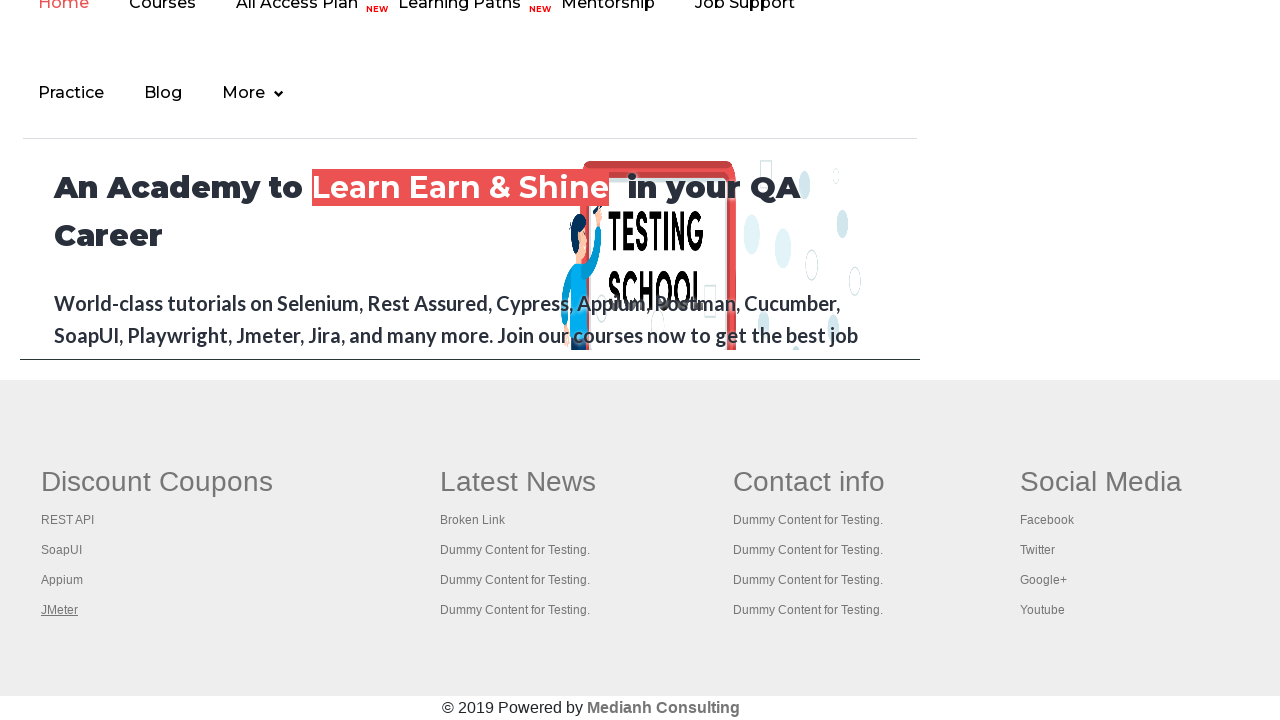

Tab 1 content fully loaded
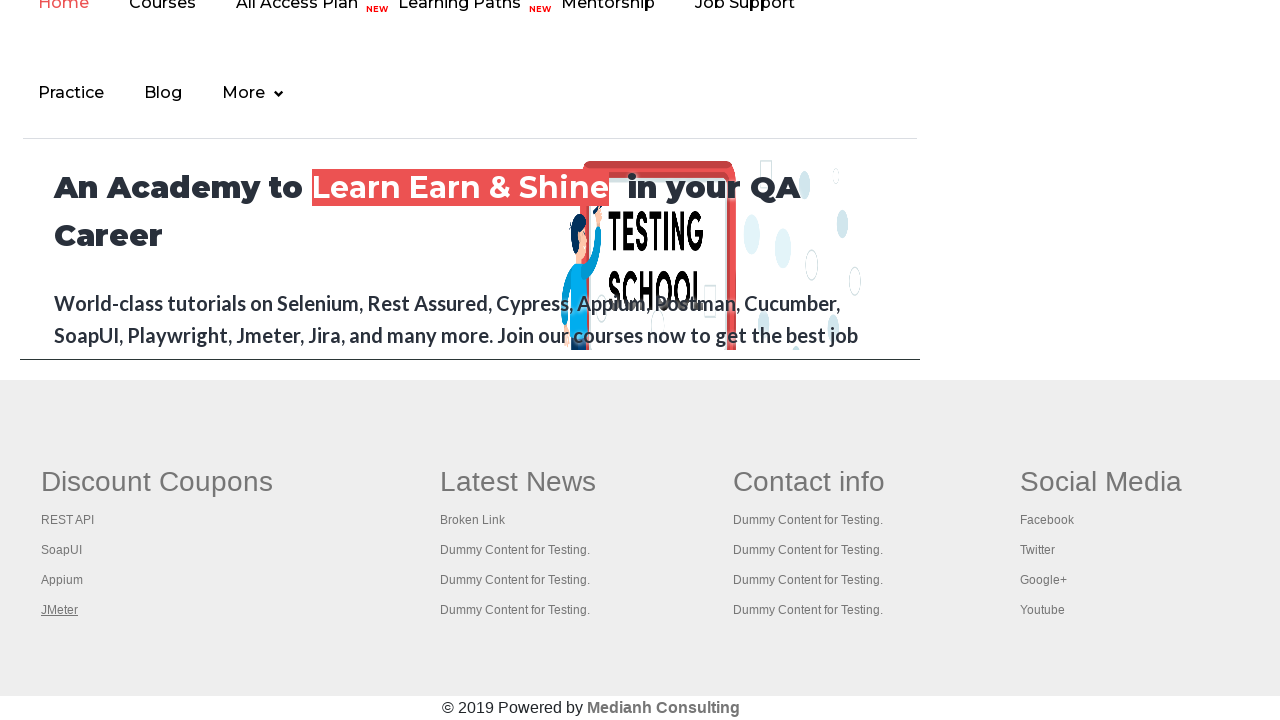

Switched to tab 2 of 5
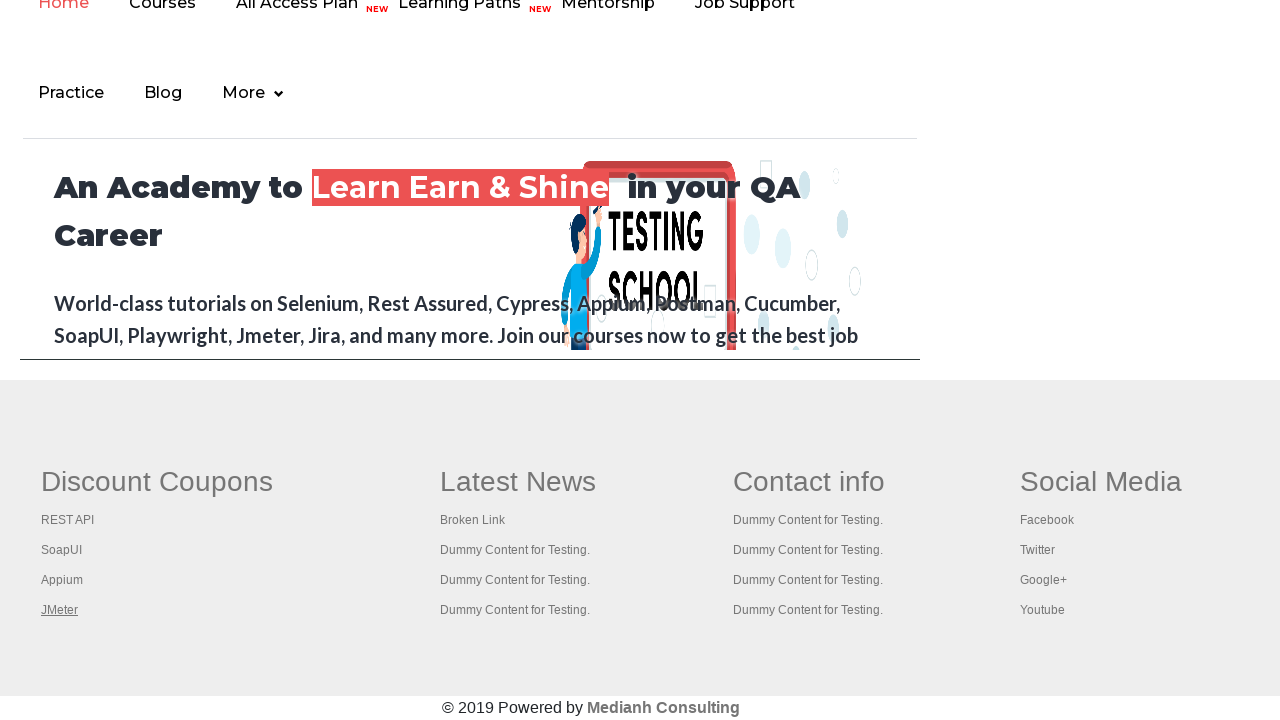

Tab 2 content fully loaded
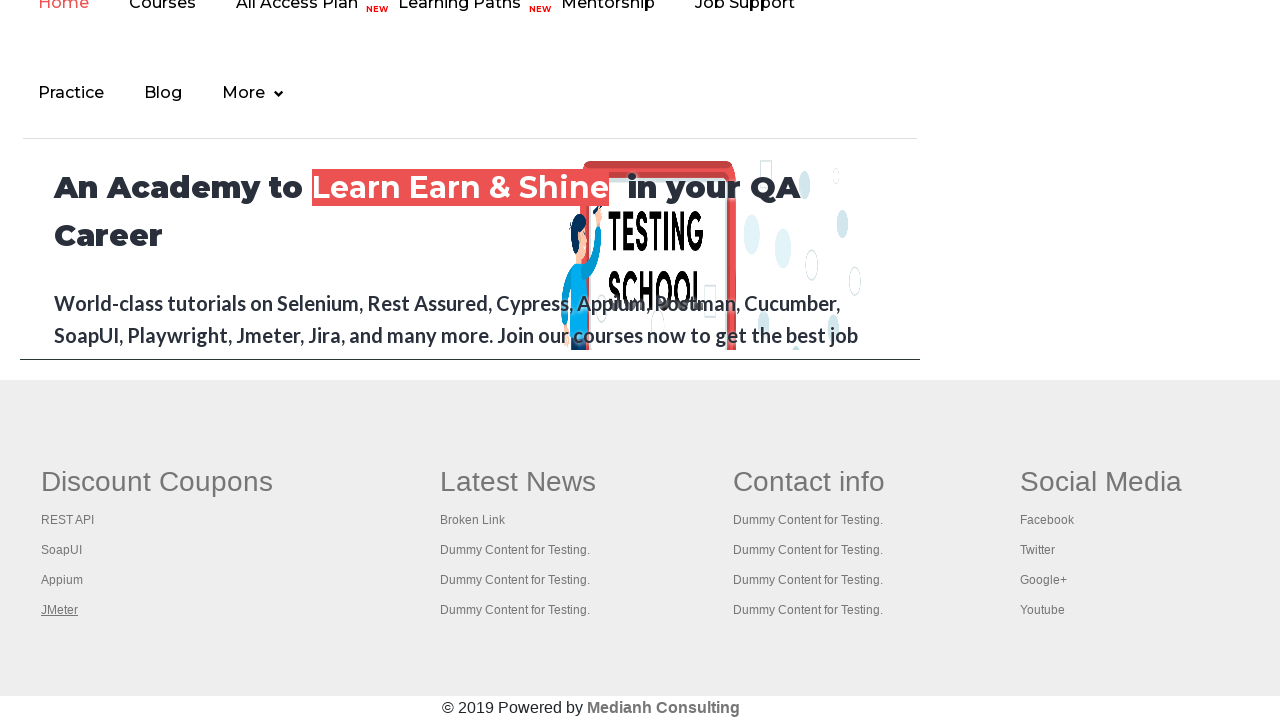

Switched to tab 3 of 5
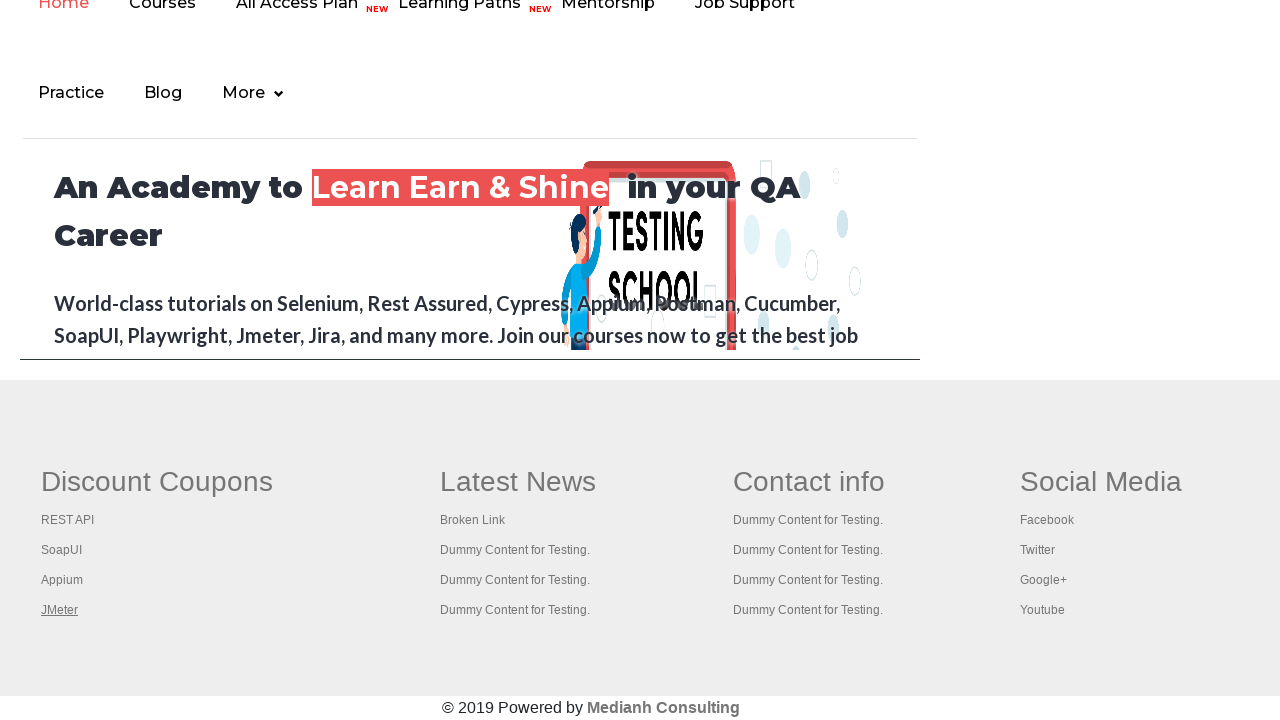

Tab 3 content fully loaded
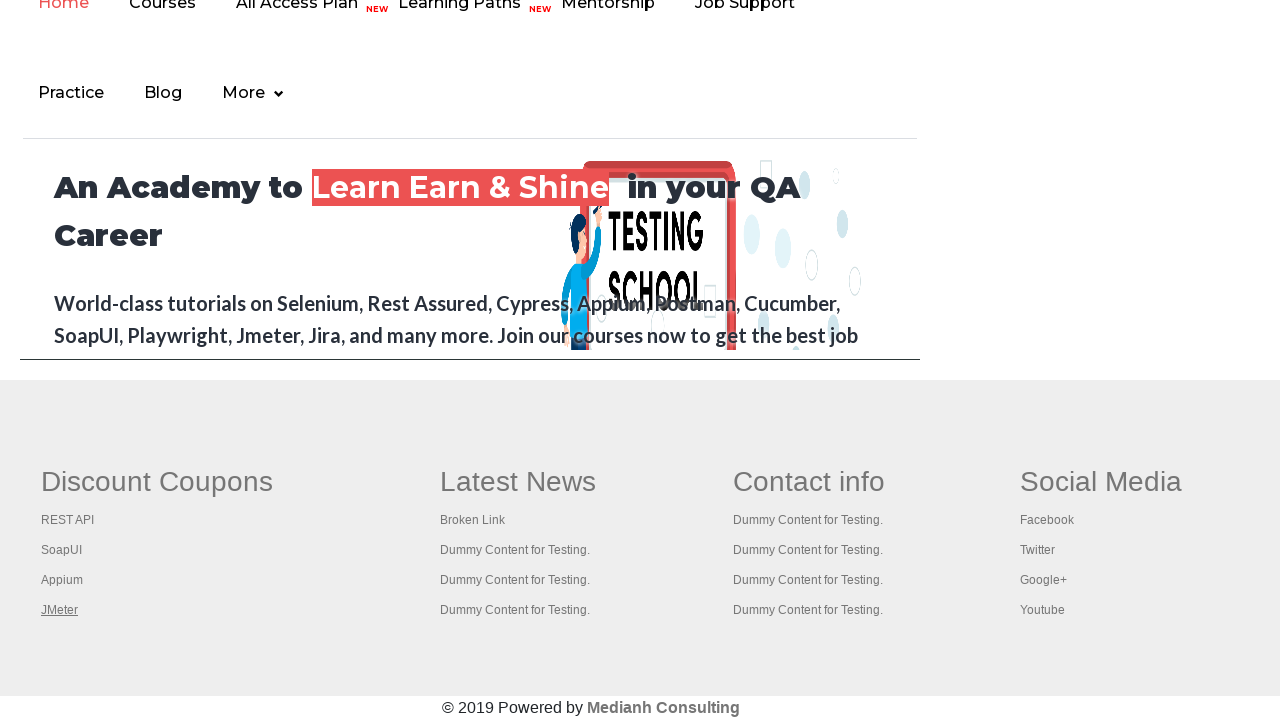

Switched to tab 4 of 5
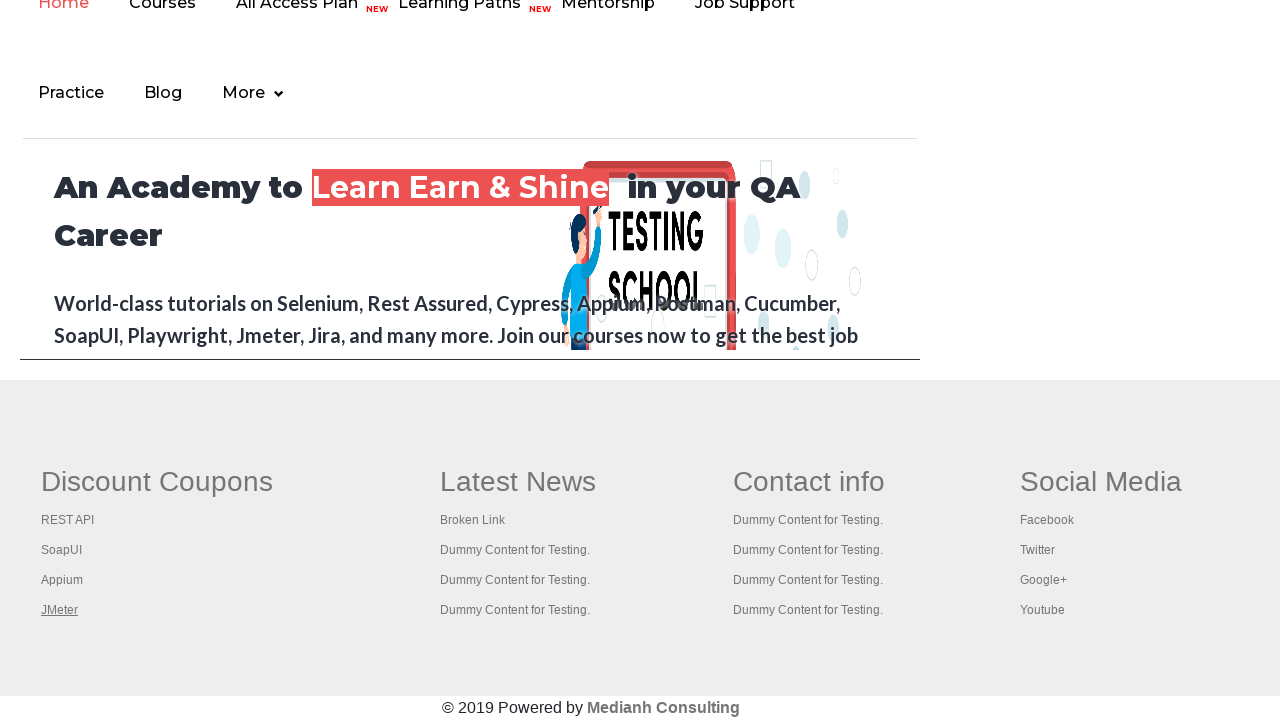

Tab 4 content fully loaded
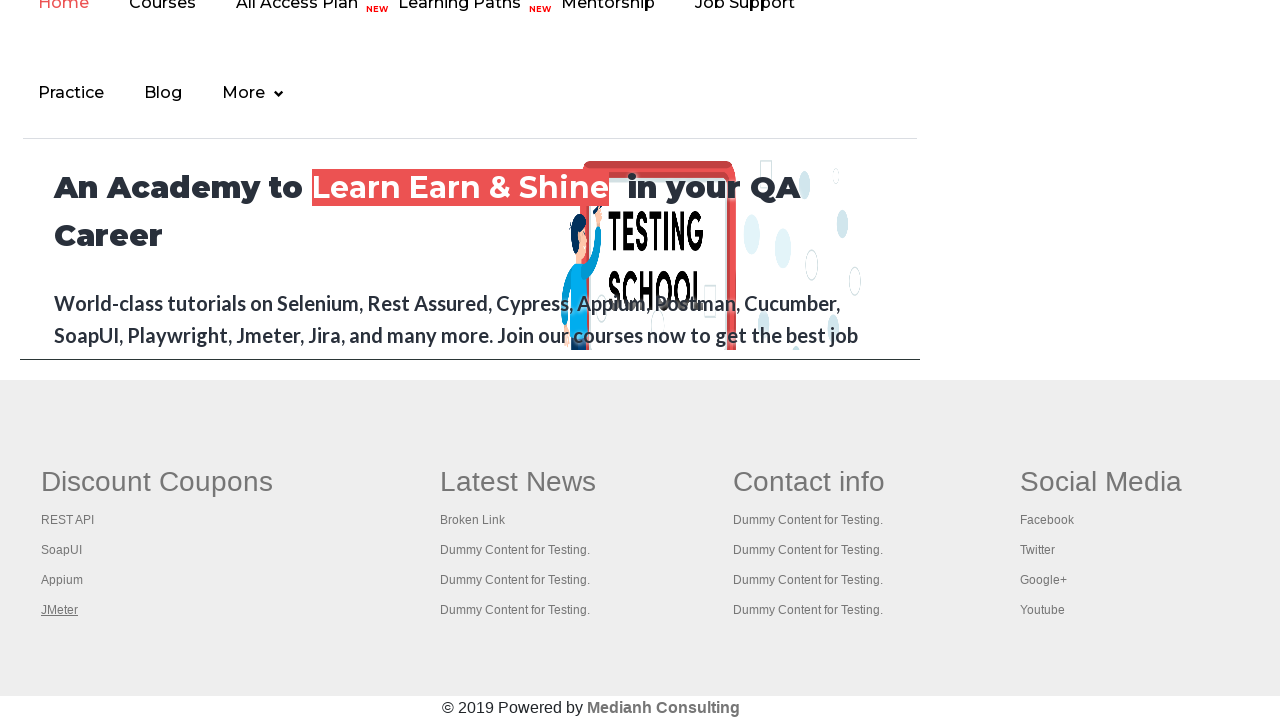

Switched to tab 5 of 5
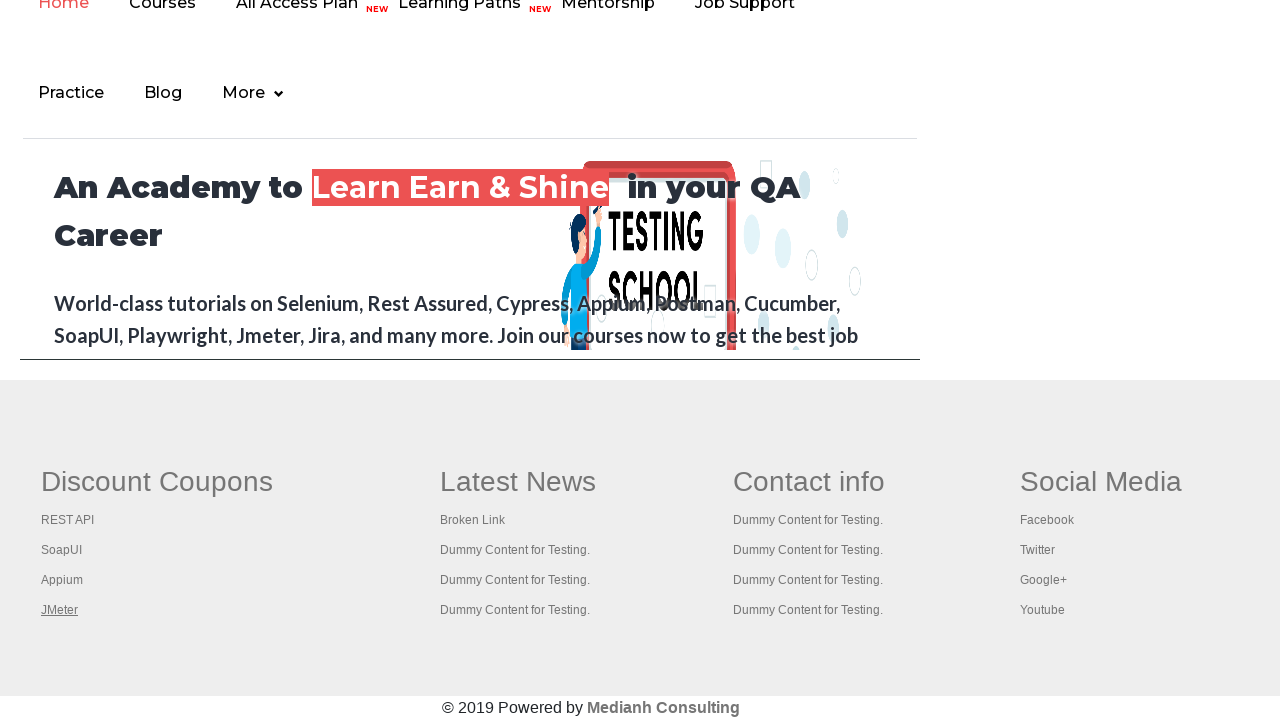

Tab 5 content fully loaded
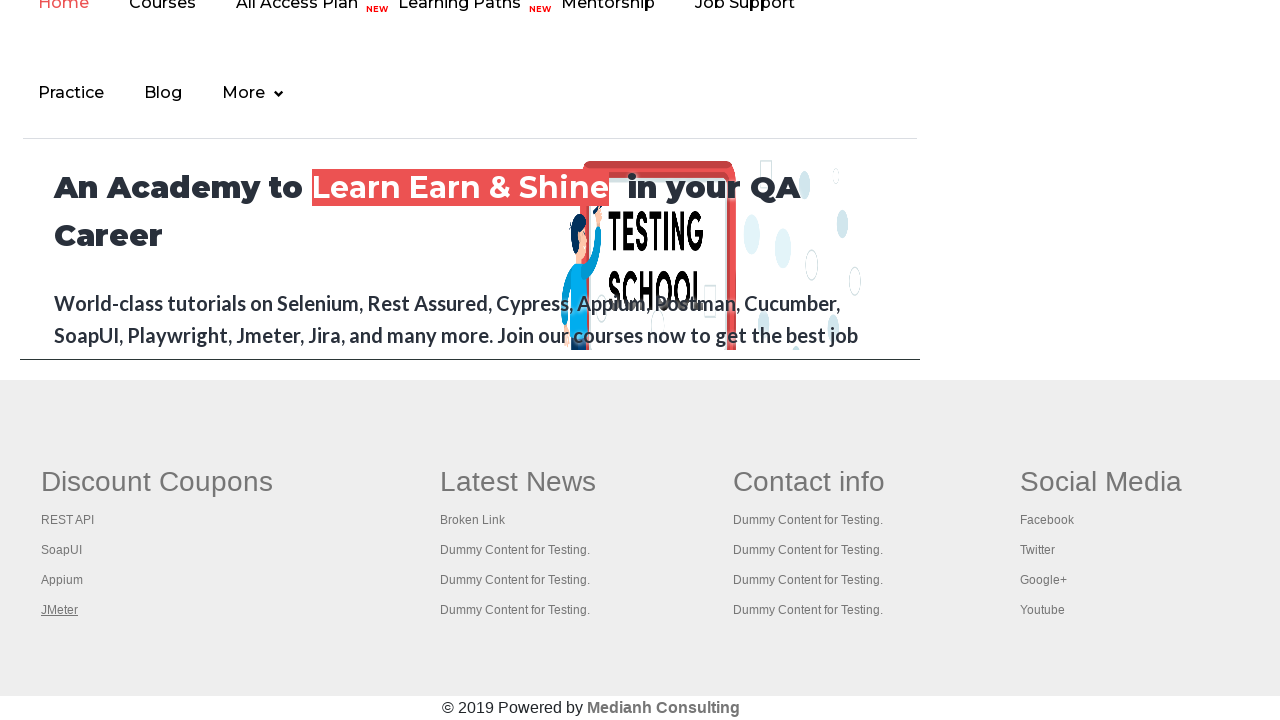

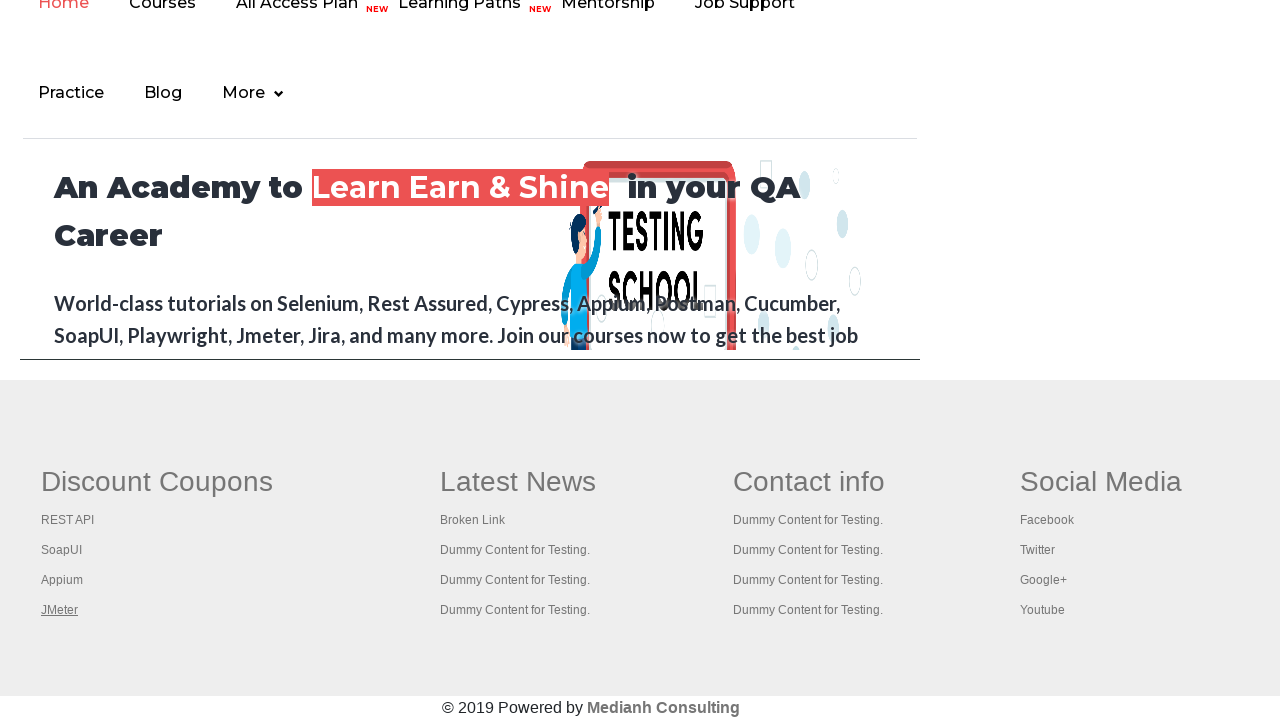